Tests dropdown functionality by navigating to the dropdown page, selecting "Alabama" from a state selection dropdown, and verifying the selection was successful.

Starting URL: https://practice.cydeo.com

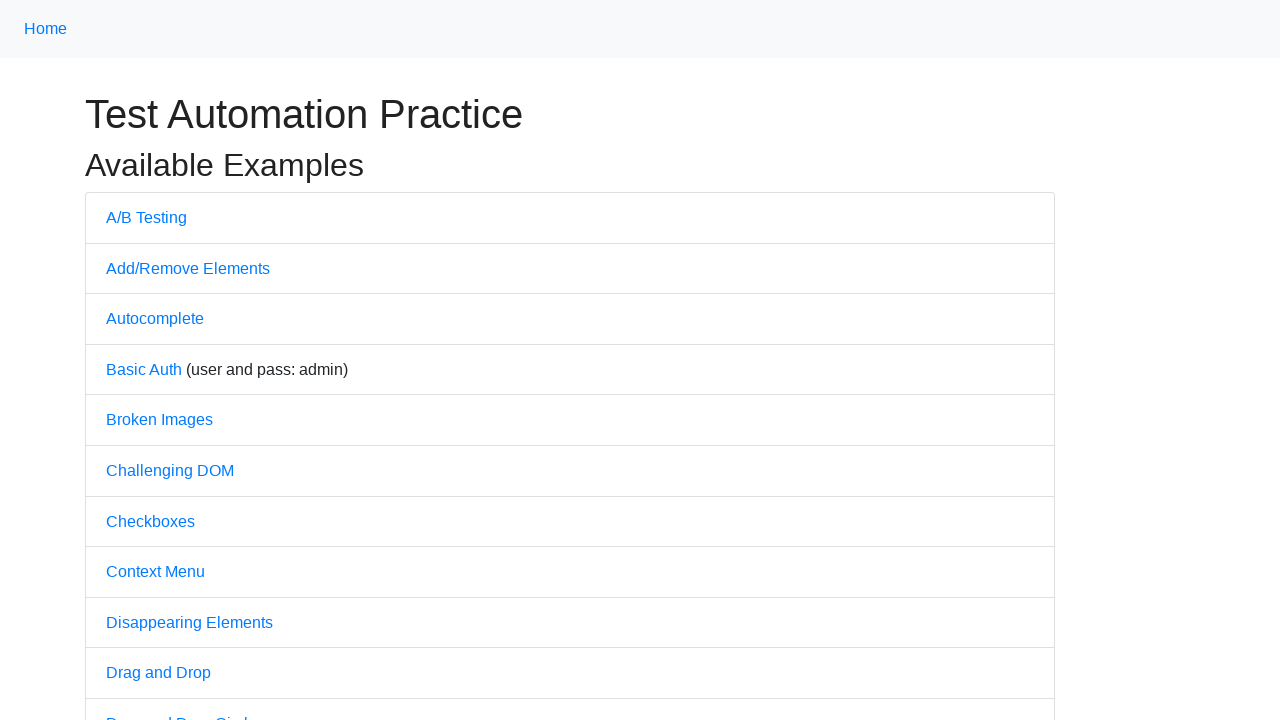

Clicked on 'Dropdown' link to navigate to dropdown page at (143, 360) on text=Dropdown
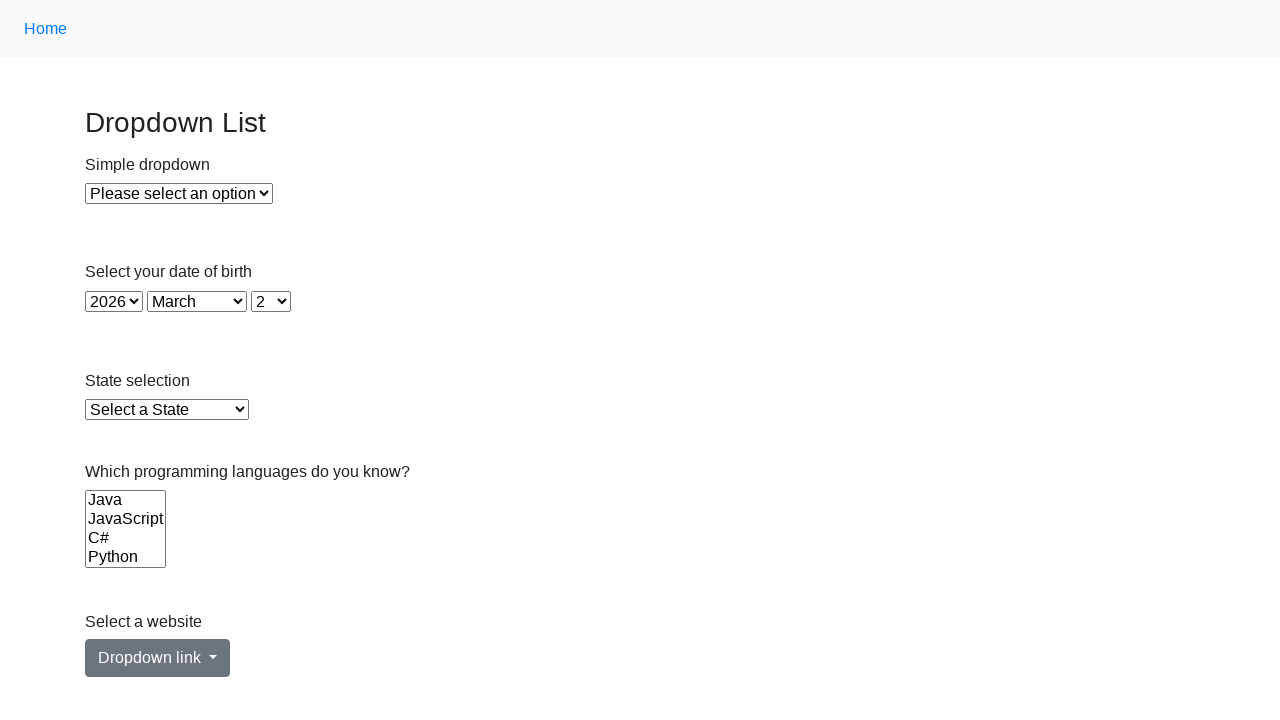

State dropdown selector loaded
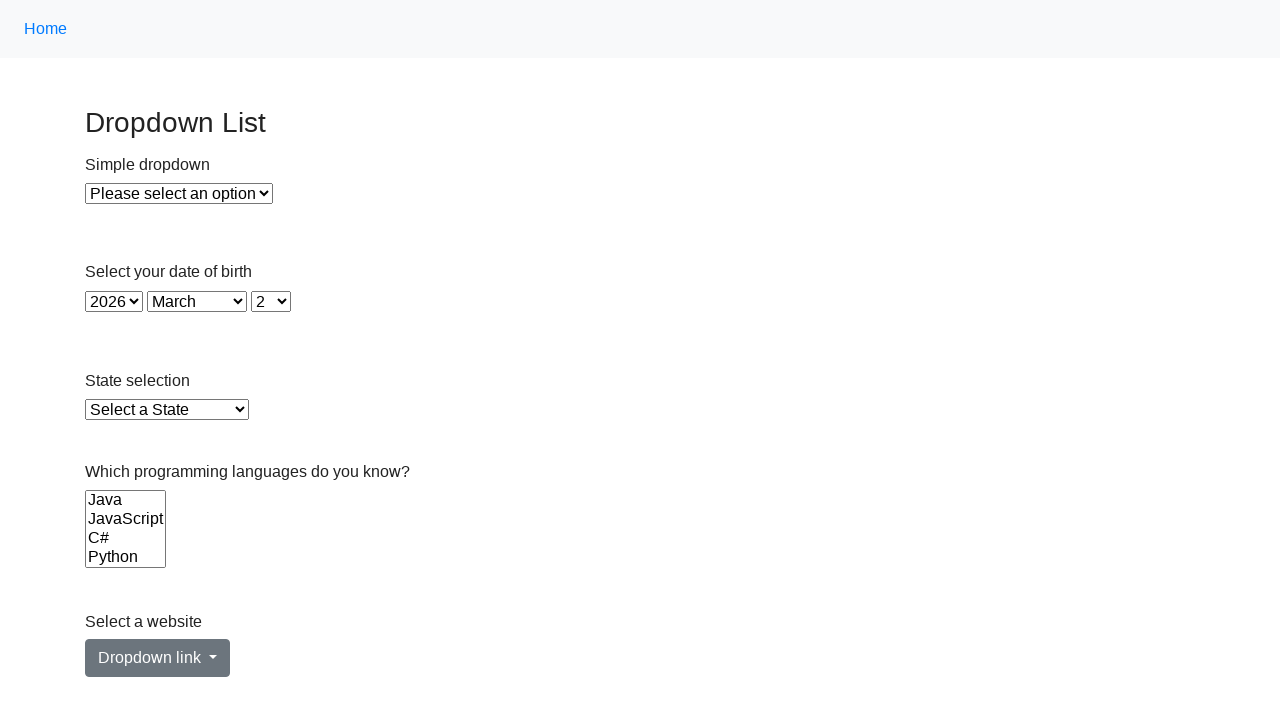

Selected 'Alabama' from the state dropdown on #state
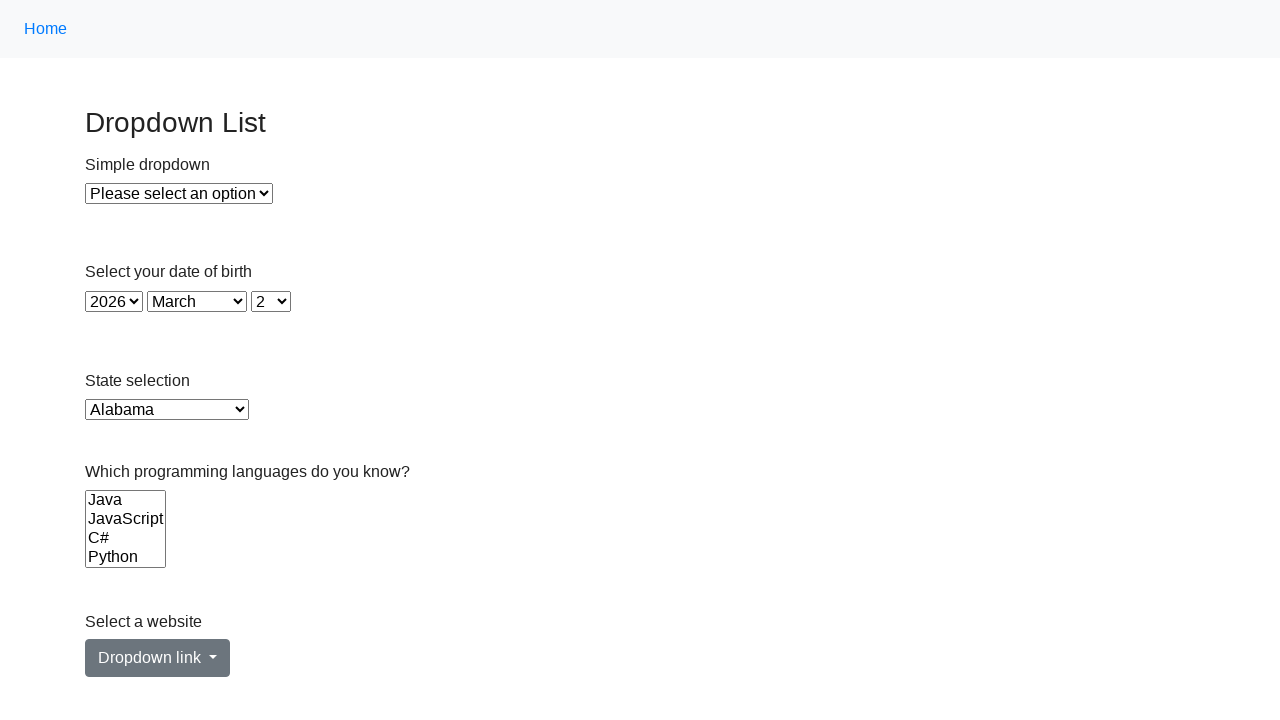

Retrieved selected dropdown value
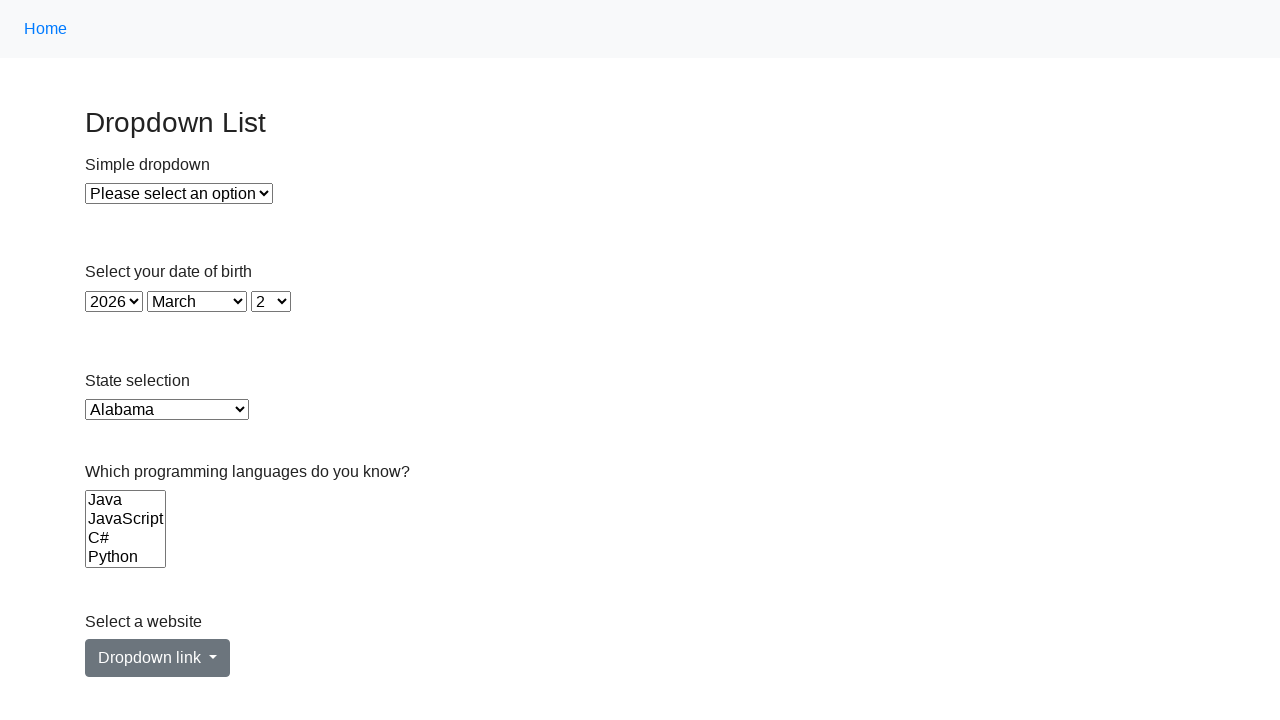

Verified that 'AL' was successfully selected in the dropdown
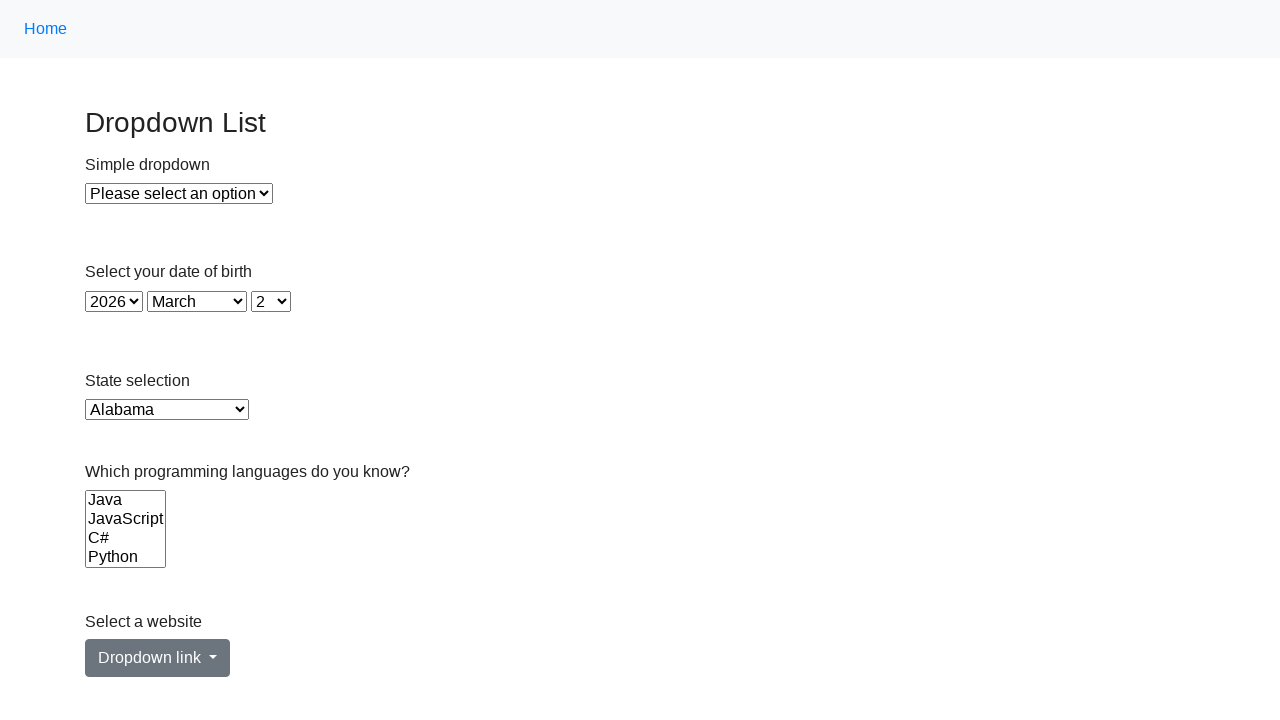

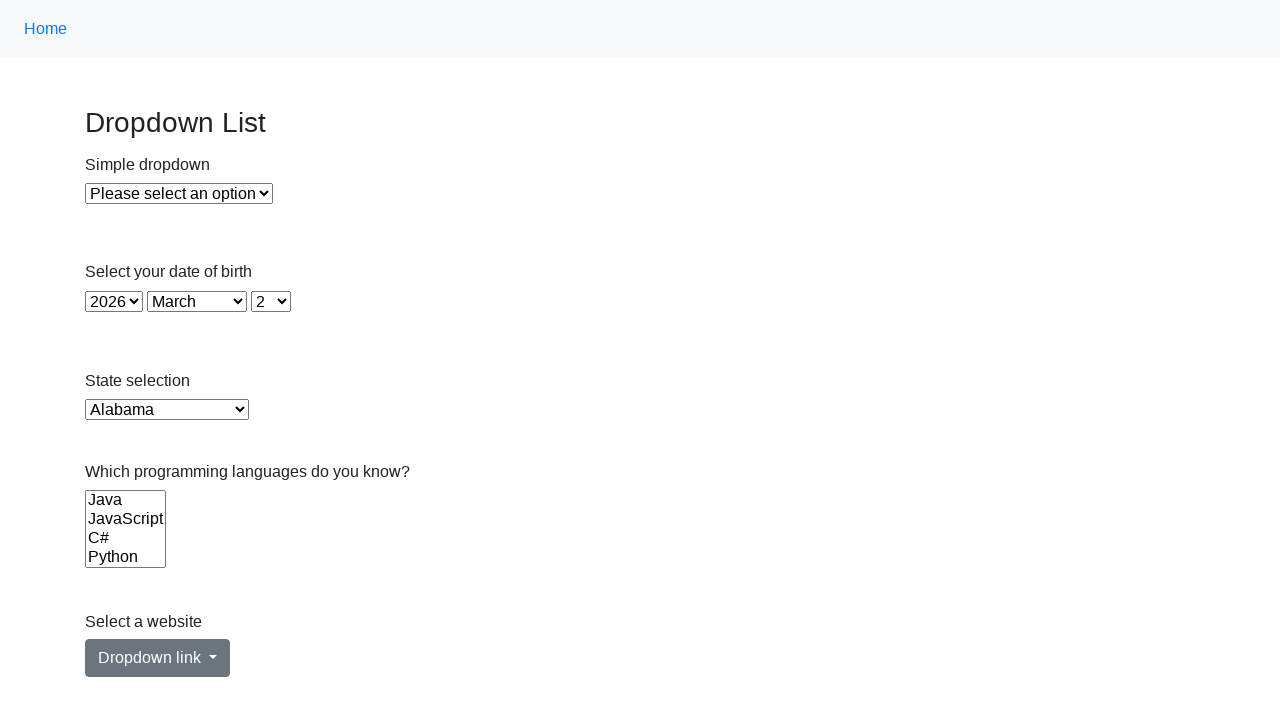